Tests hover functionality by hovering over the first avatar on the page and verifying that the additional user information (figcaption) becomes visible.

Starting URL: http://the-internet.herokuapp.com/hovers

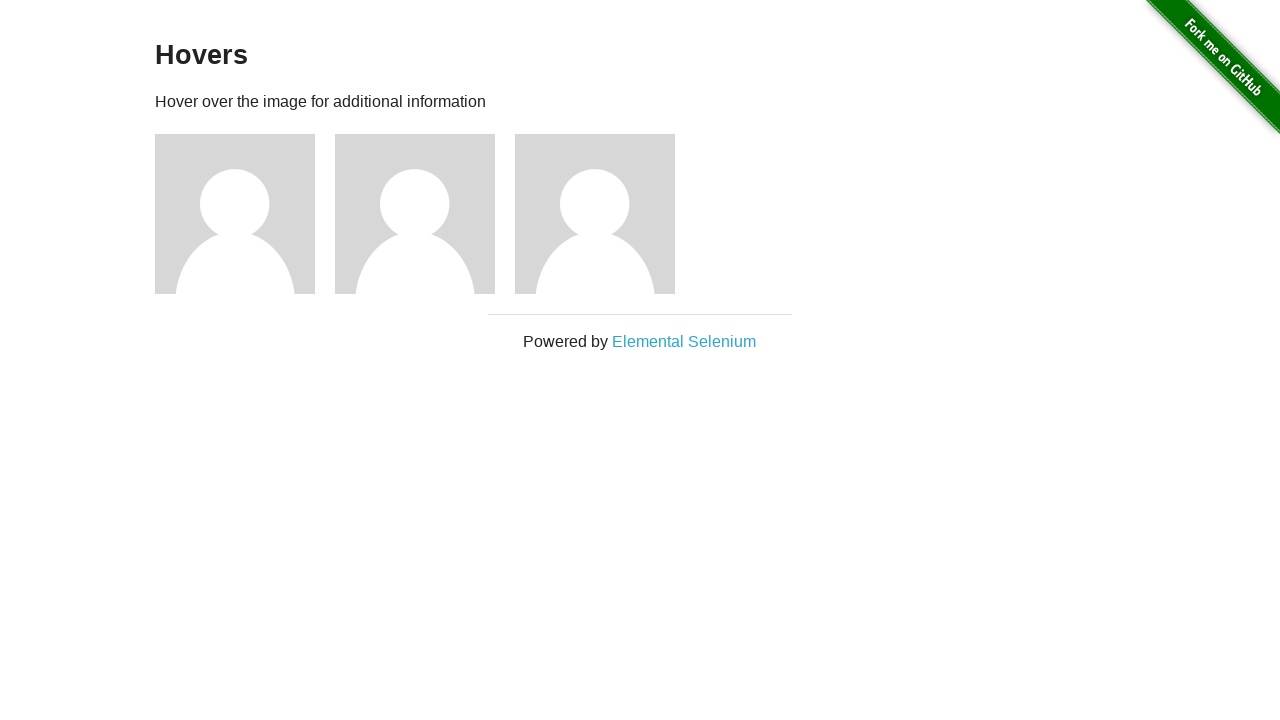

Navigated to hovers page
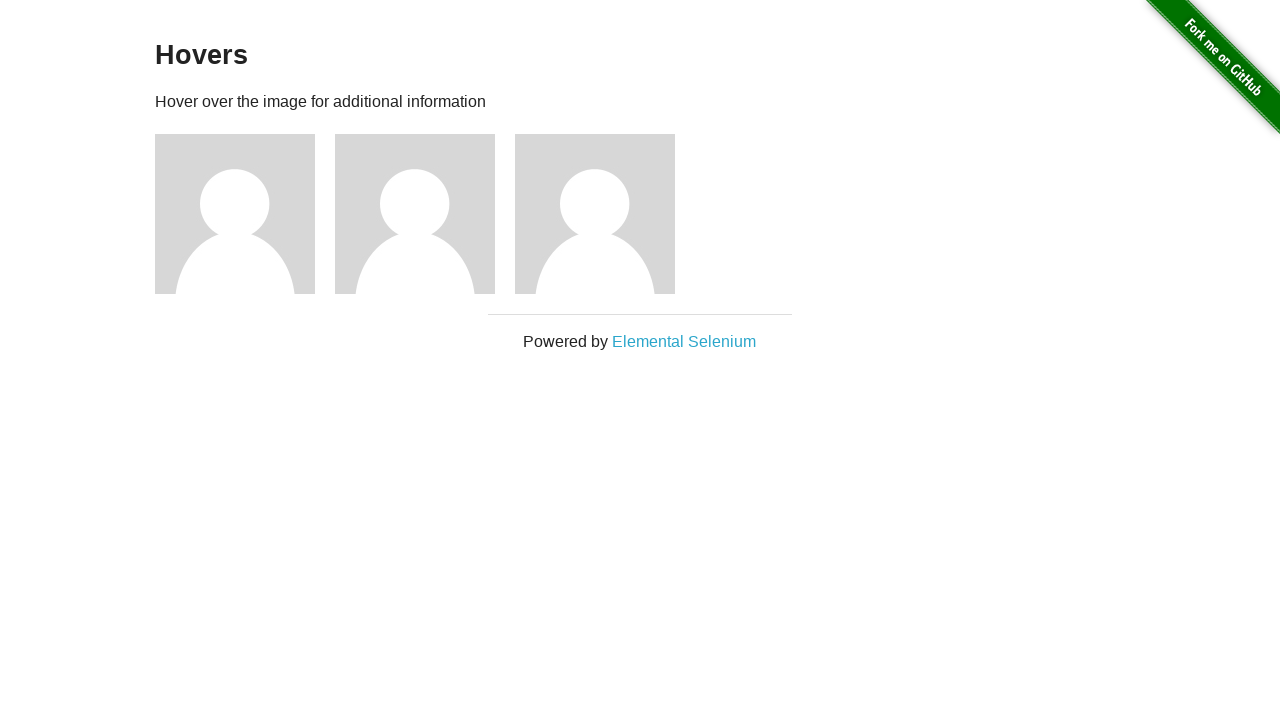

Located the first avatar element
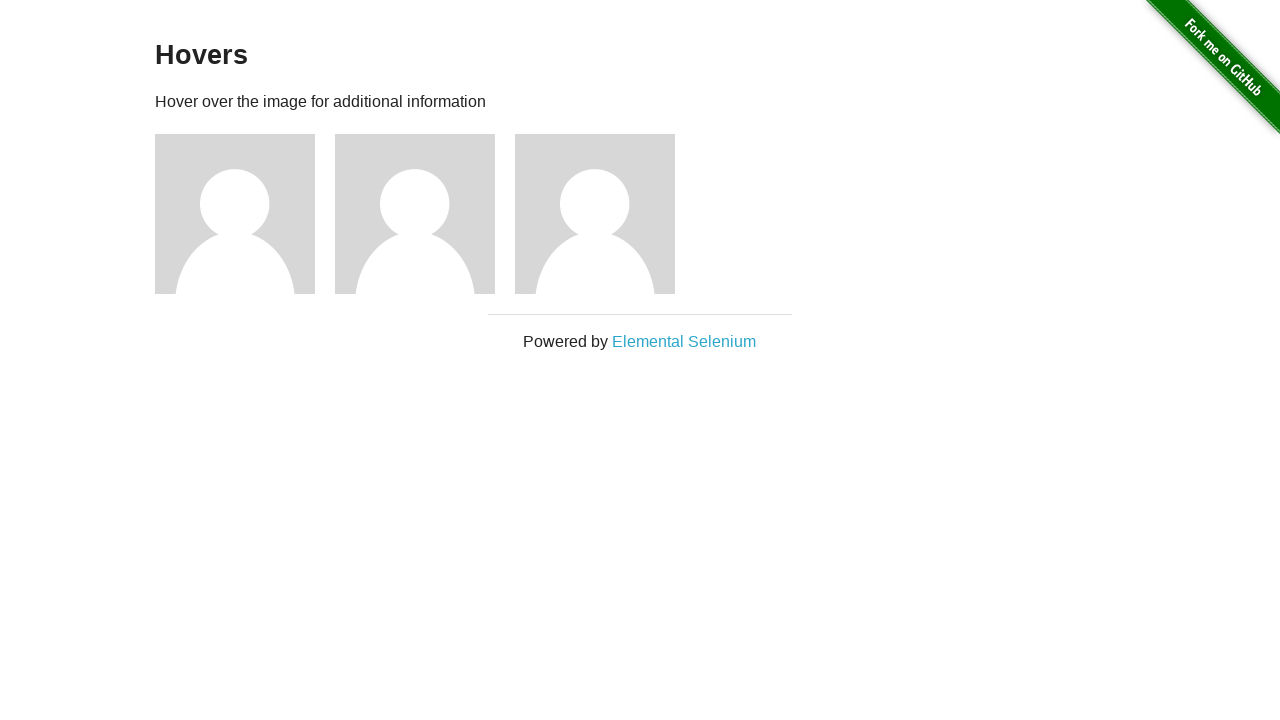

Hovered over the first avatar at (245, 214) on .figure >> nth=0
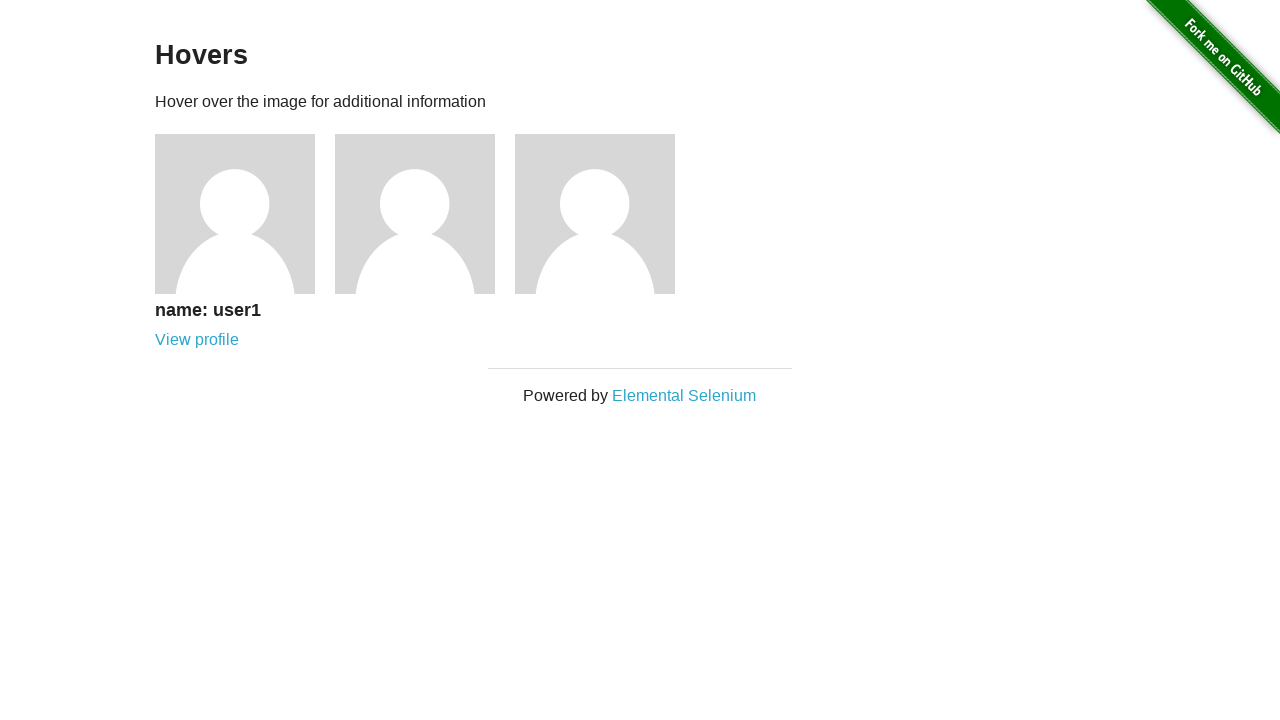

Located the figcaption element
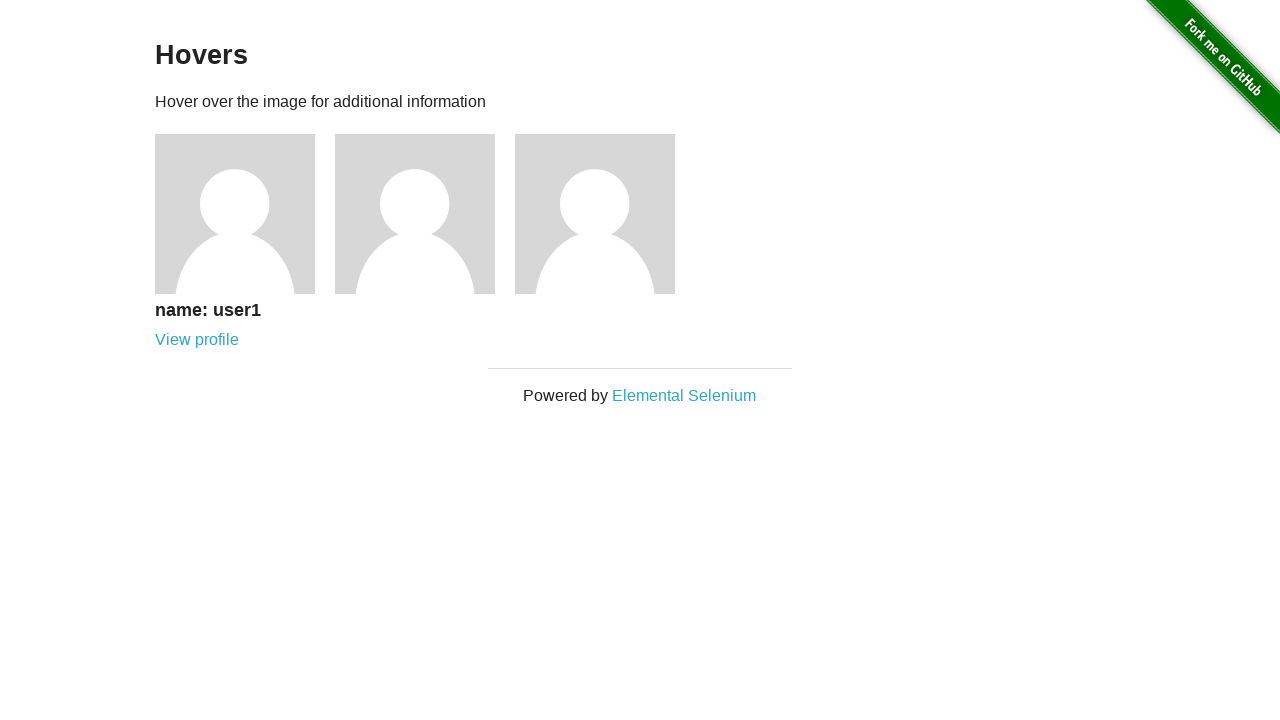

Verified that figcaption is visible after hovering
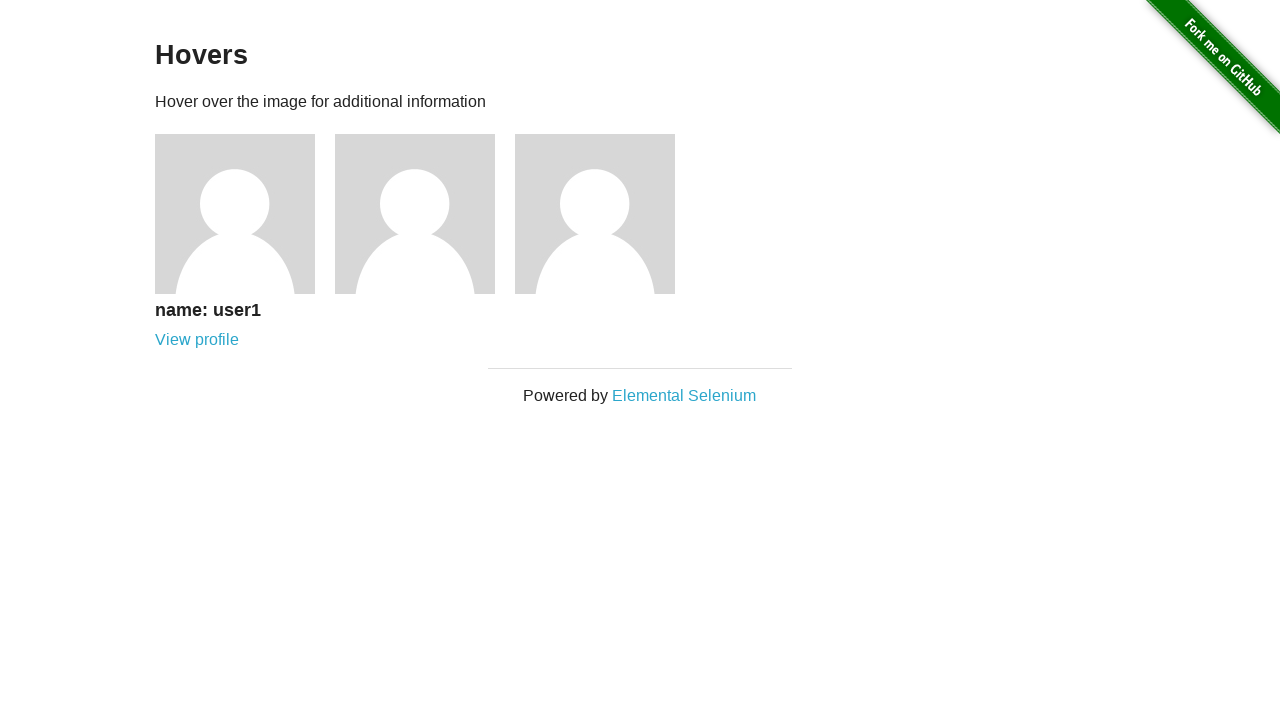

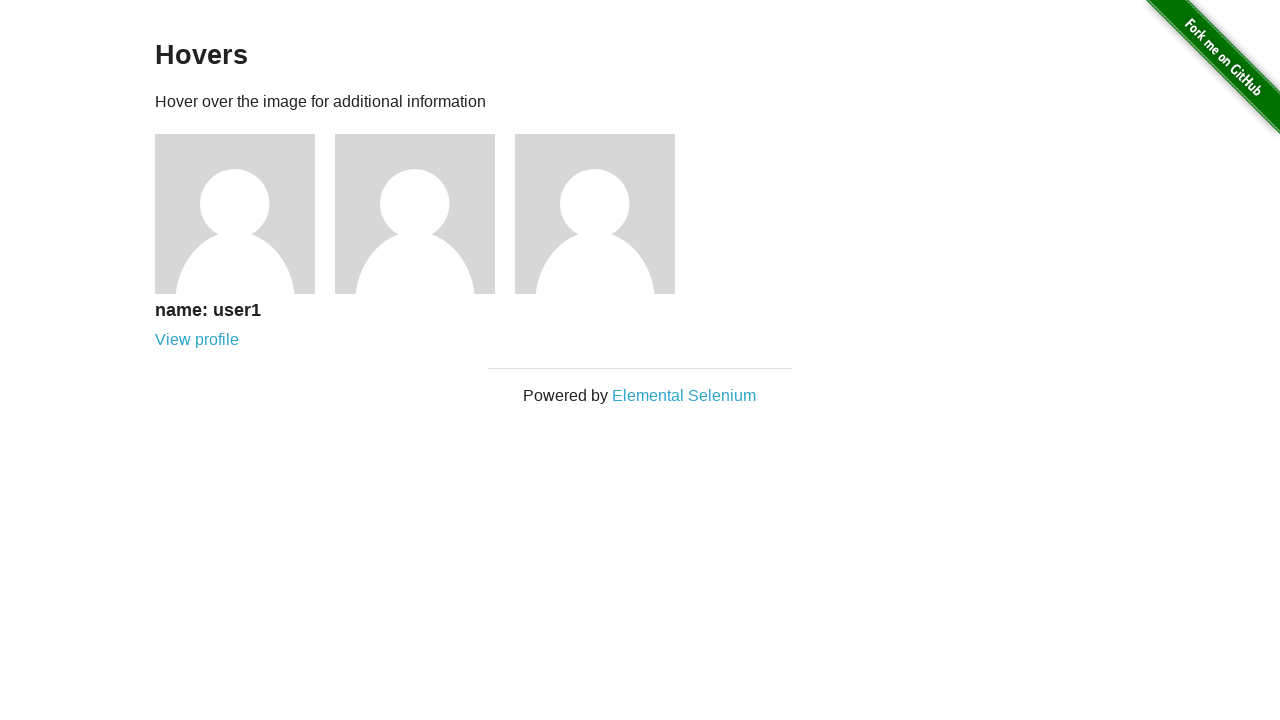